Tests that clicking the alert button displays a JavaScript alert with expected text, then accepts it

Starting URL: https://demoqa.com/alerts

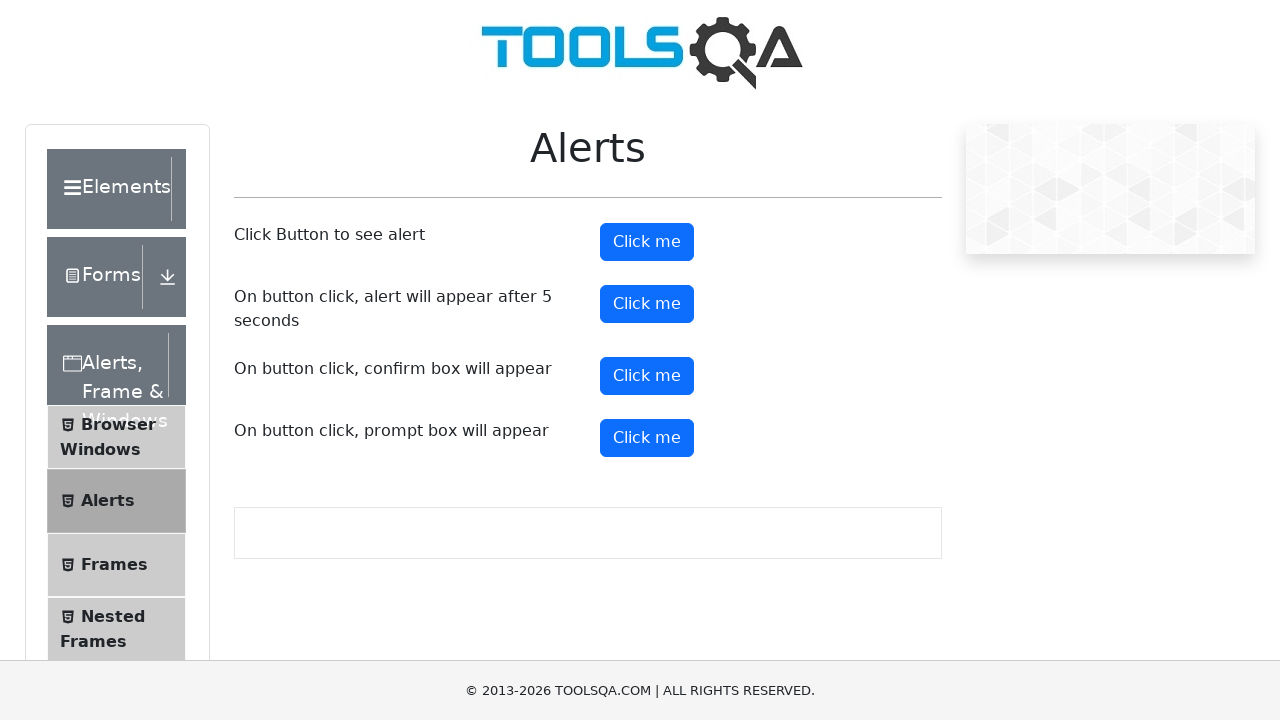

Clicked alert button to trigger JavaScript alert at (647, 242) on #alertButton
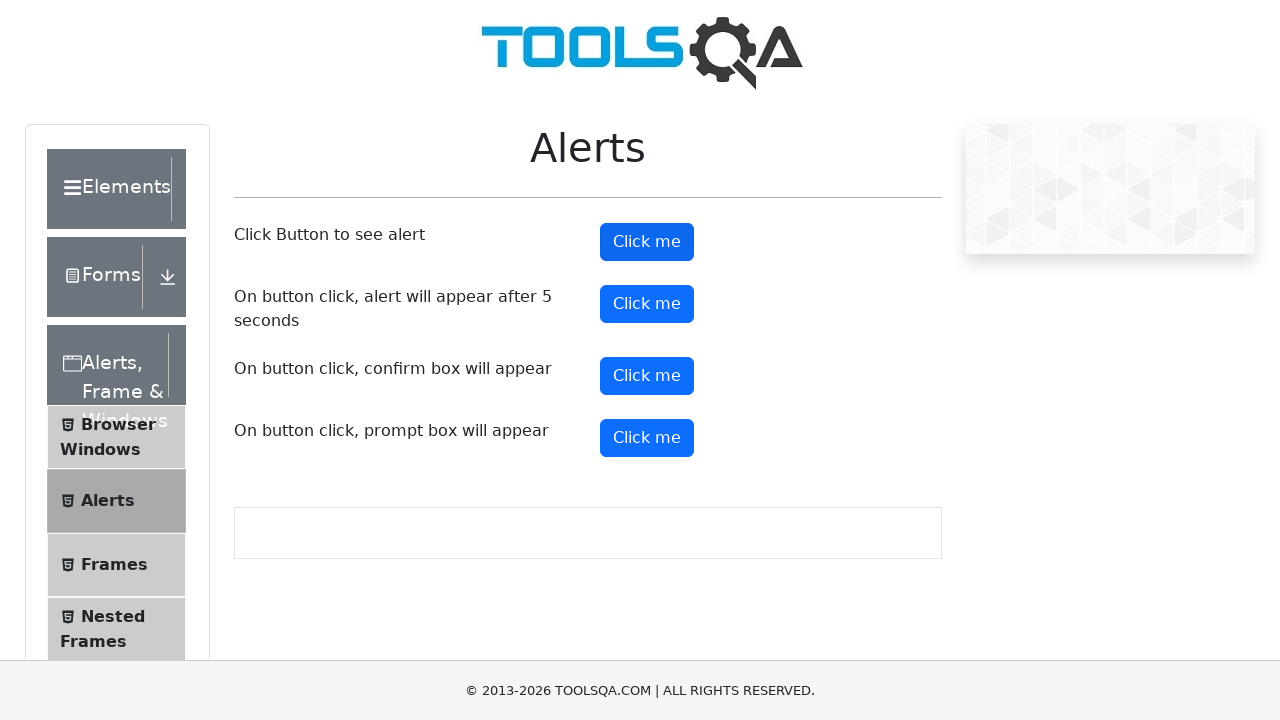

Set up dialog handler to accept alerts
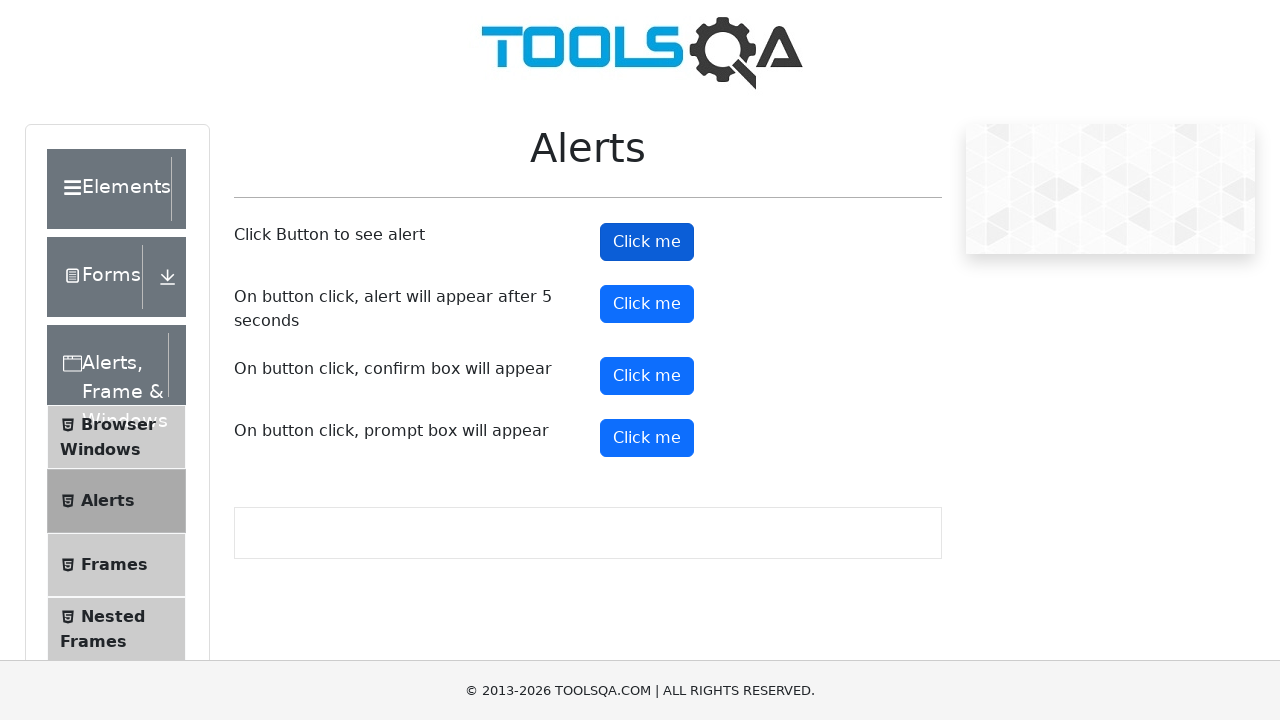

Clicked alert button again and accepted the displayed alert at (647, 242) on #alertButton
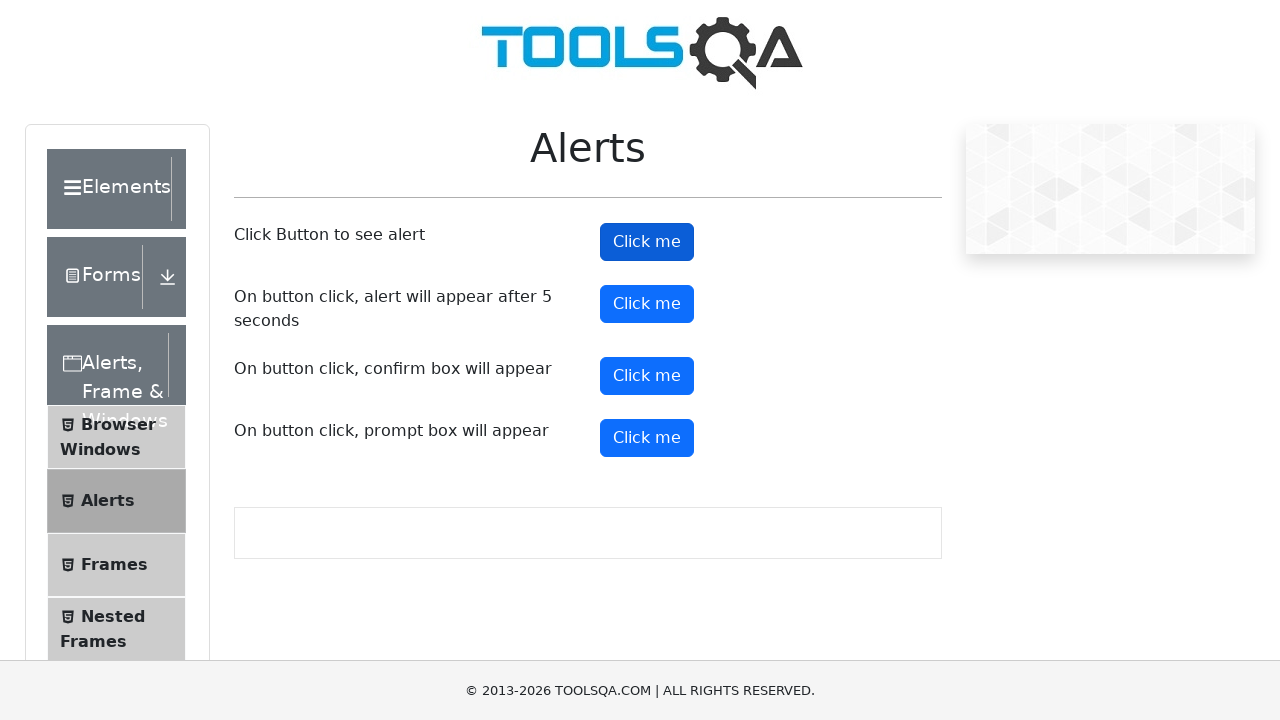

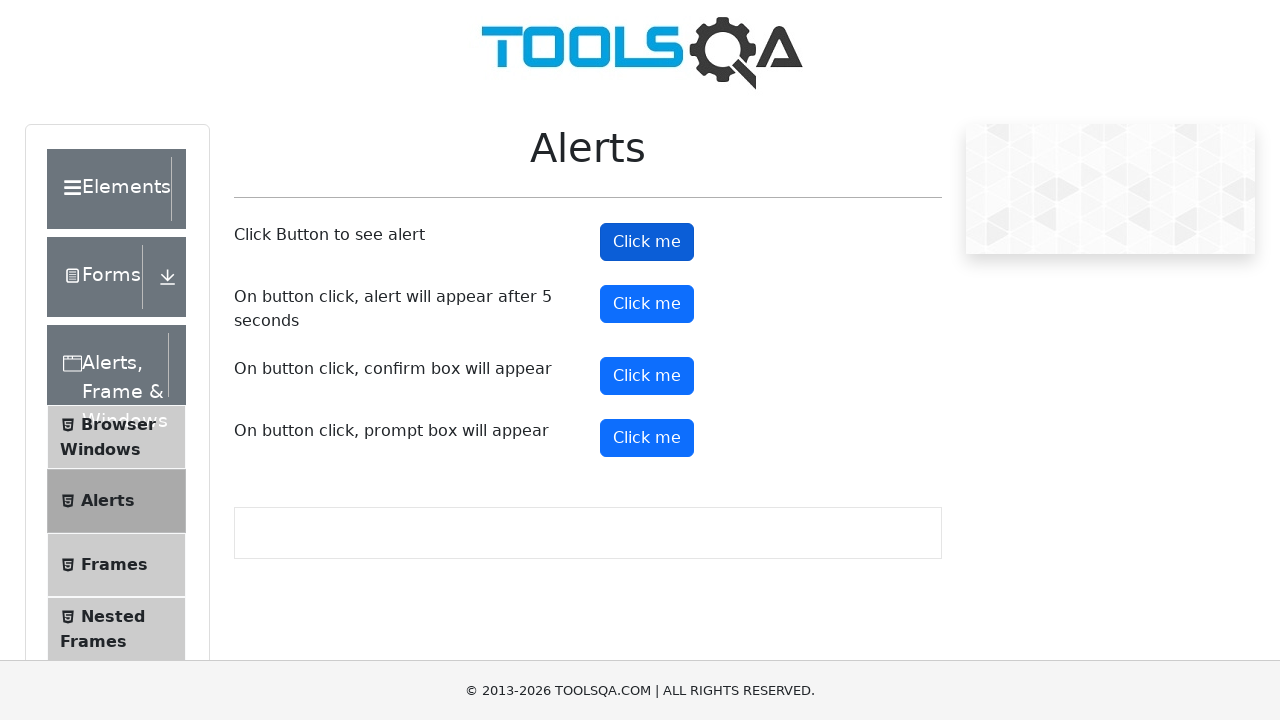